Tests navigation by clicking a dynamically calculated link text (based on pi^e * 10000), then fills out a form with personal information including first name, last name, city, and country fields.

Starting URL: http://suninjuly.github.io/find_link_text

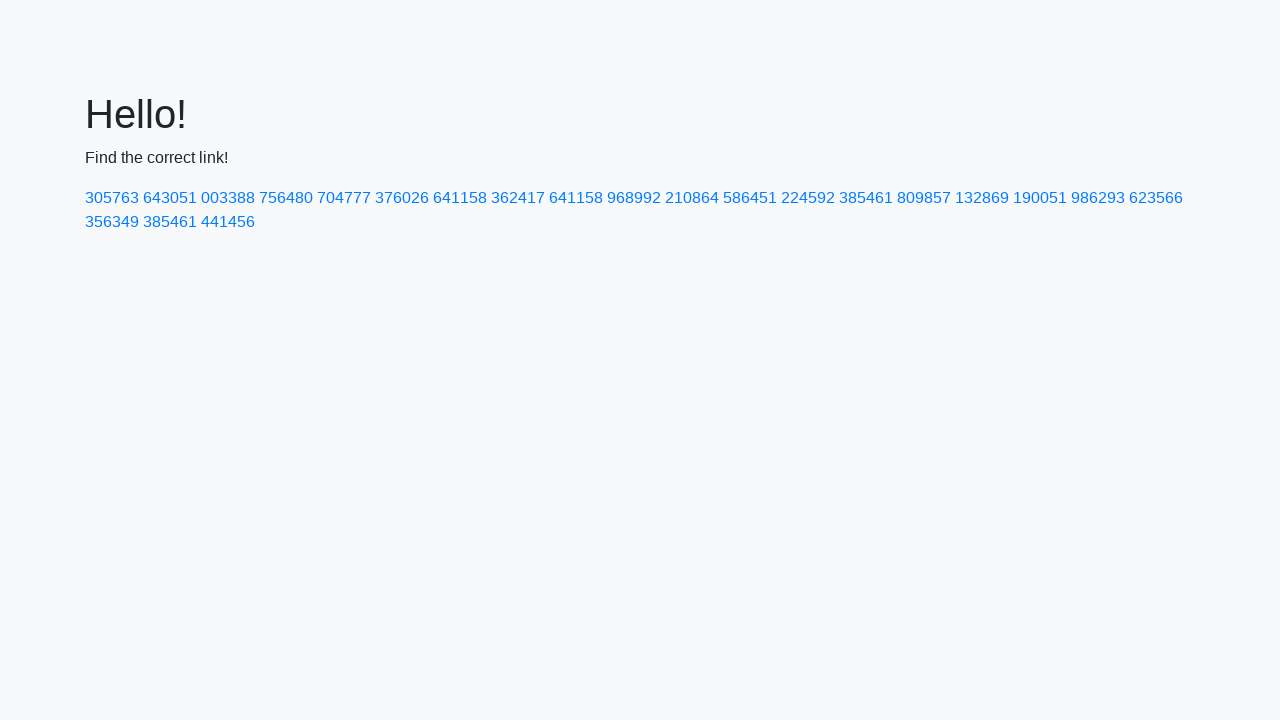

Clicked link with calculated text value: 224592 at (808, 198) on text=224592
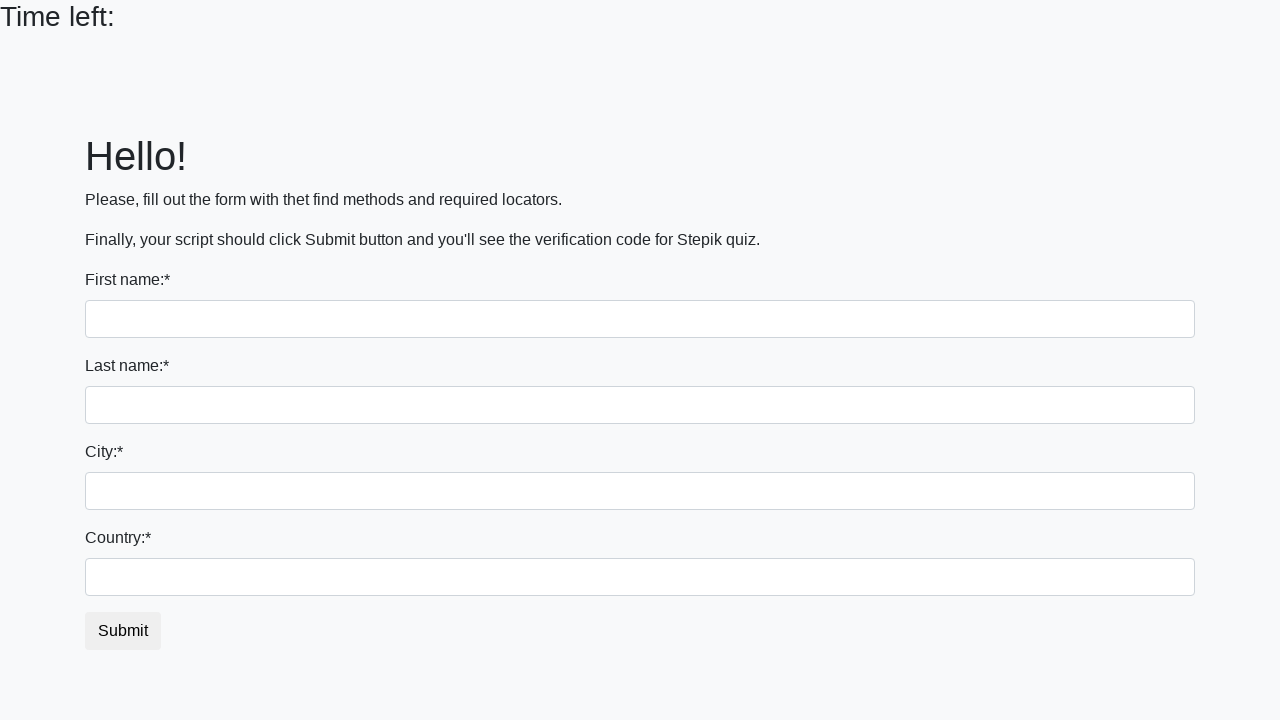

Filled first name field with 'Julia' on input
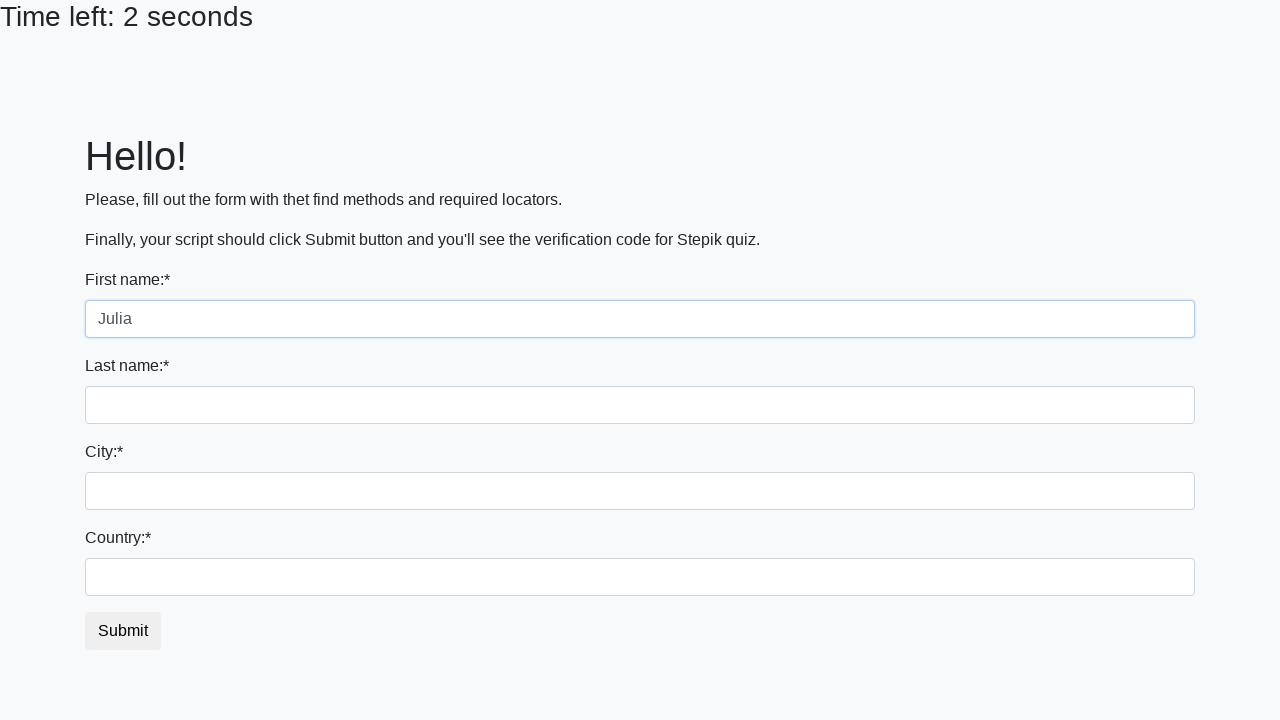

Filled last name field with 'Petrova' on input[name='last_name']
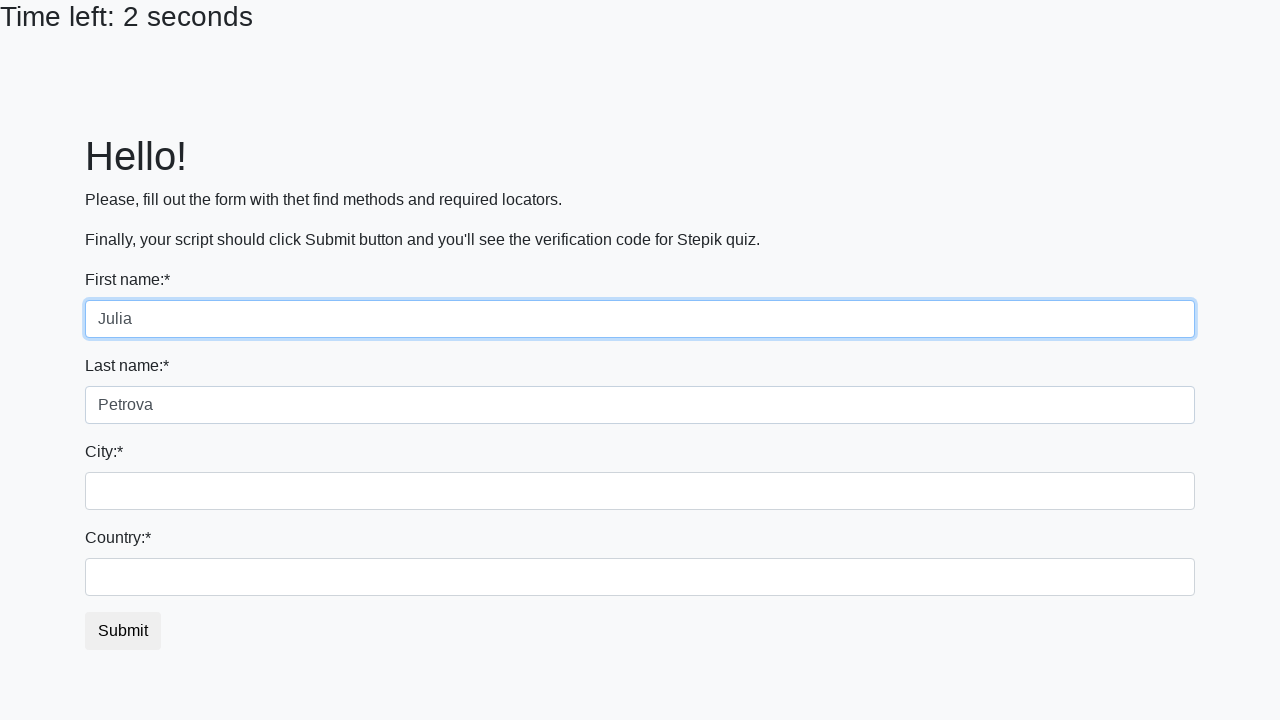

Filled city field with 'Moscow' on .city
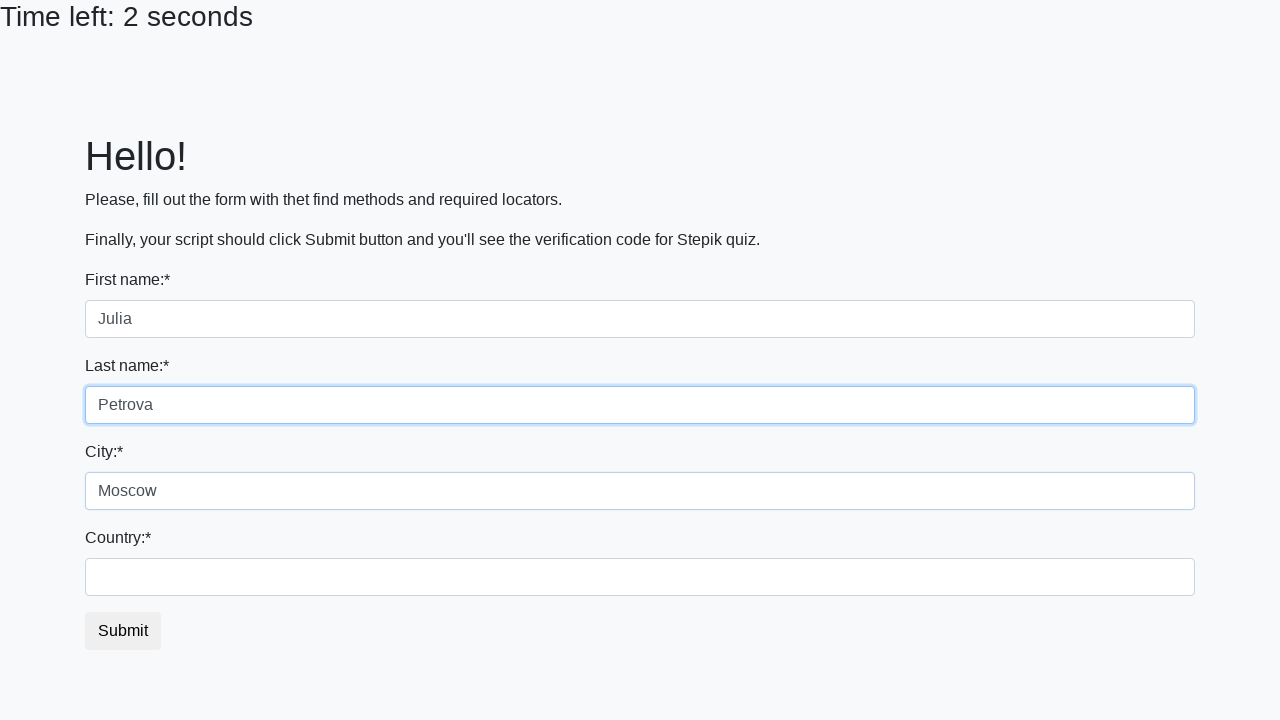

Filled country field with 'Russia' on #country
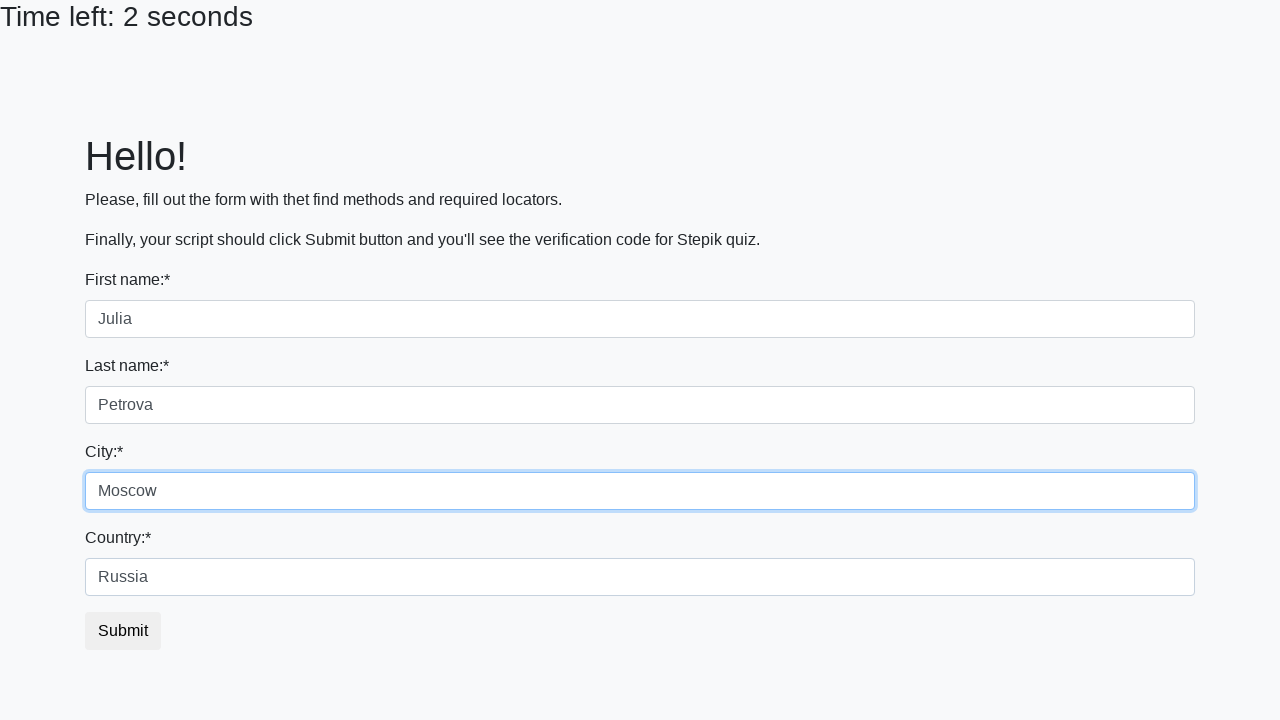

Clicked submit button to complete form submission at (123, 631) on button.btn
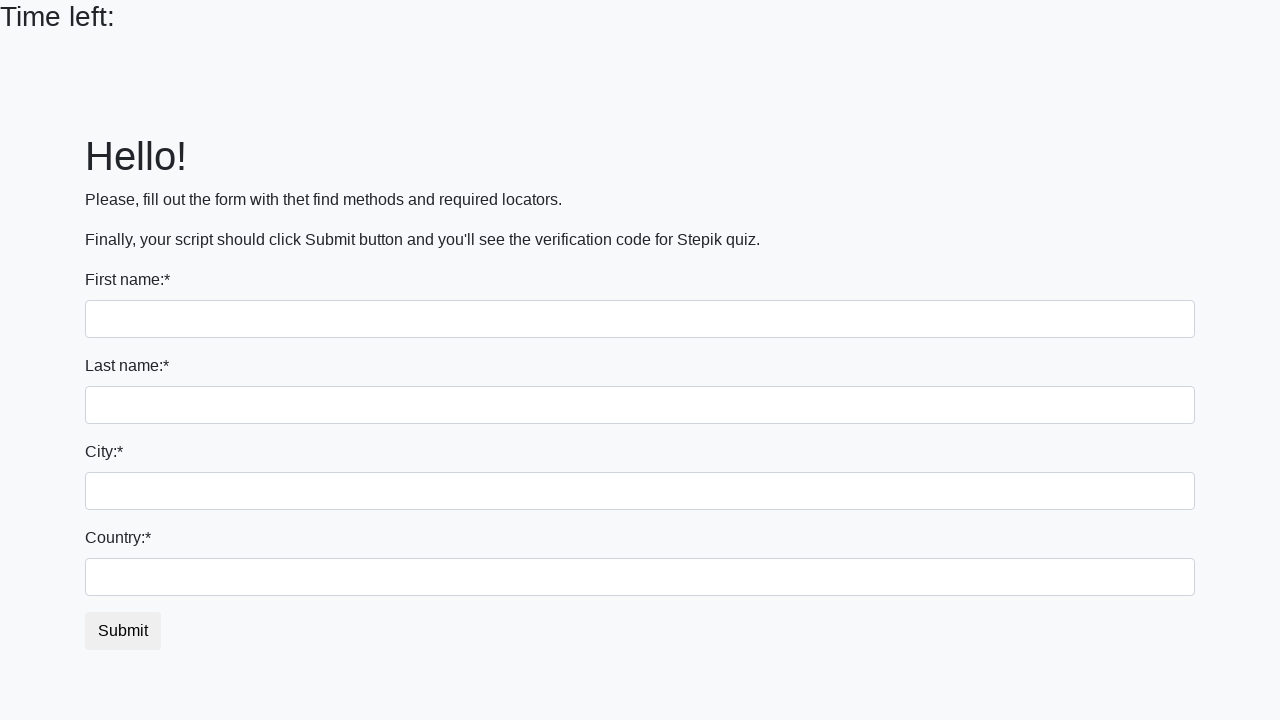

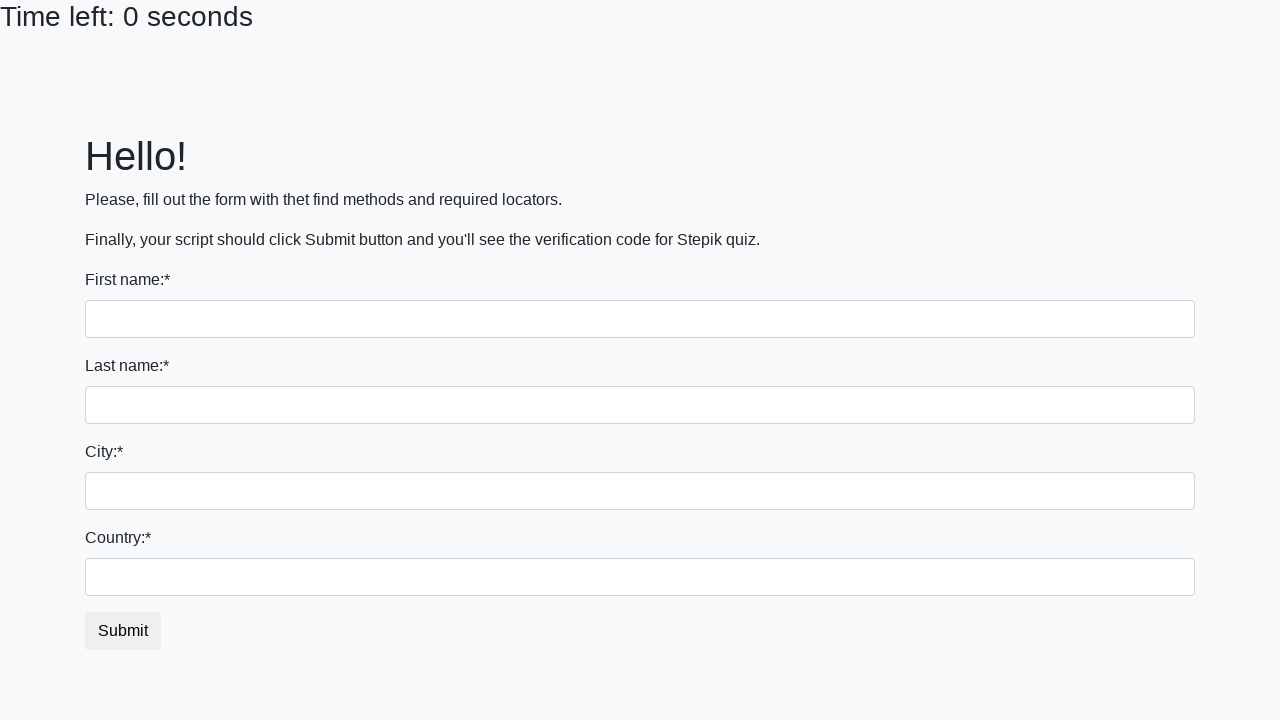